Double-clicks a button to generate an alert box and accepts it

Starting URL: https://artoftesting.com/sampleSiteForSelenium

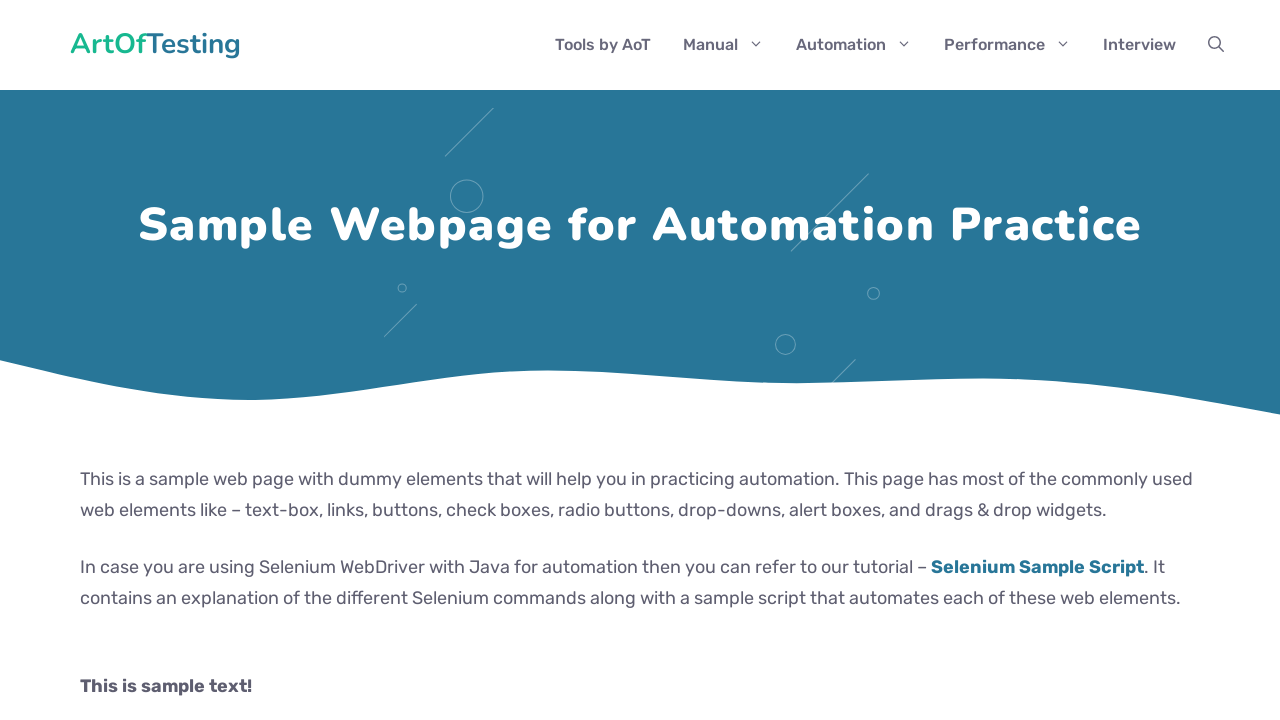

Set up dialog handler to accept alert boxes
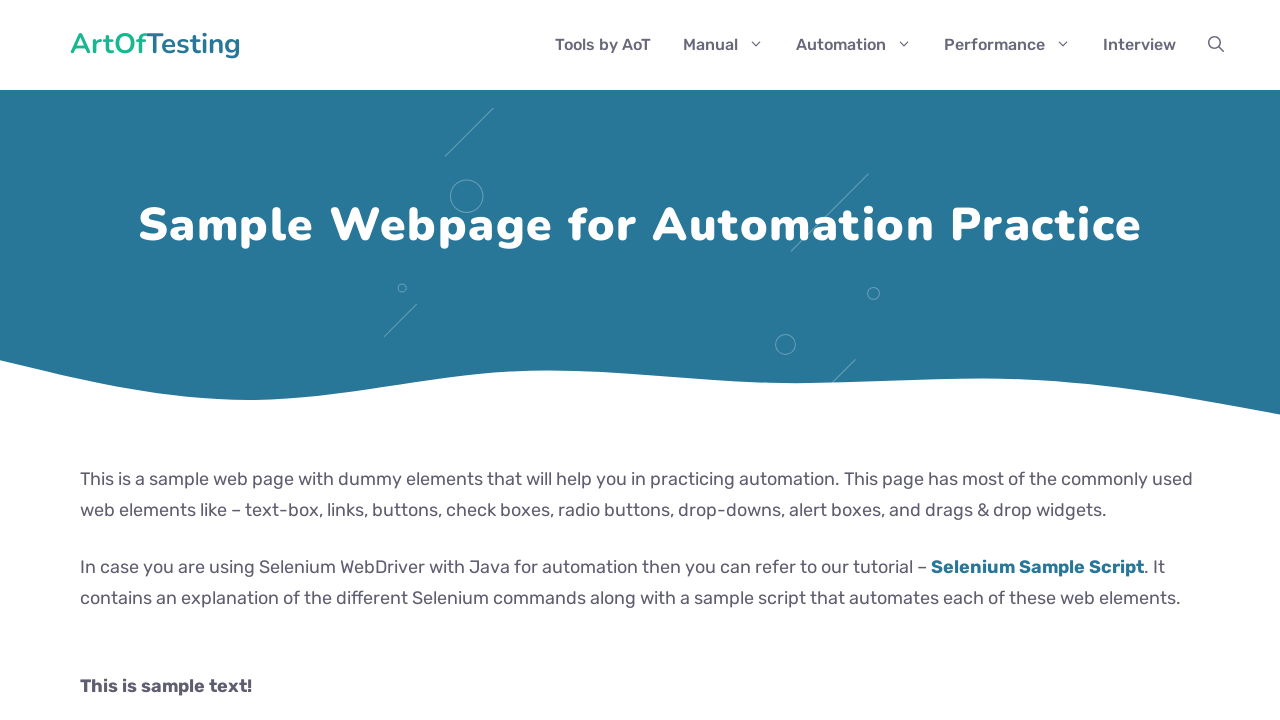

Double-clicked button to generate alert box at (242, 361) on xpath=//button[text()='Double-click to generate alert box']
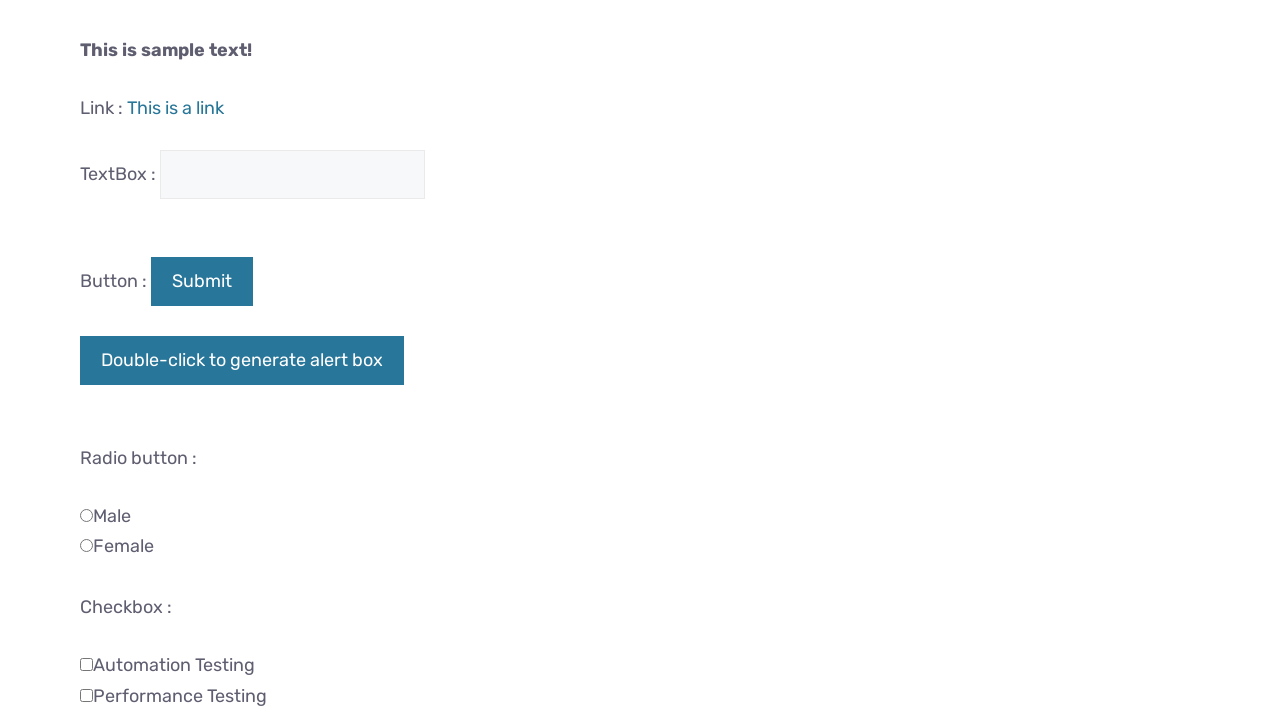

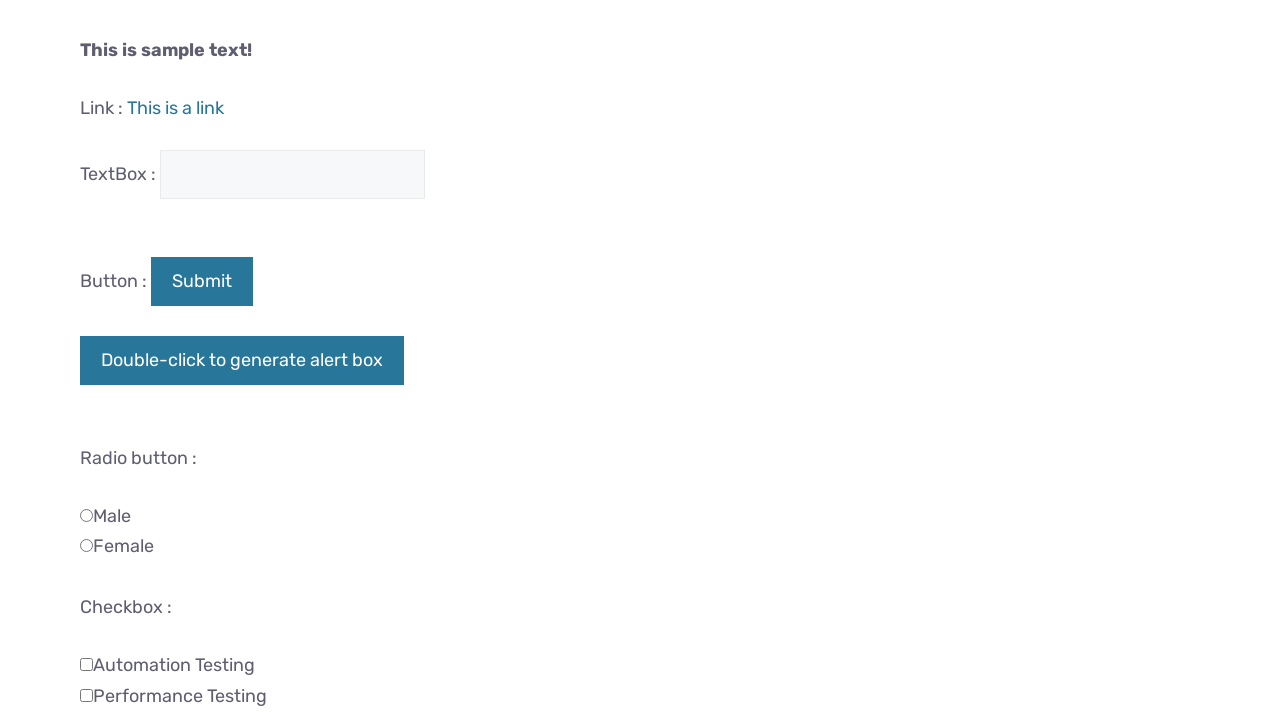